Tests the search functionality on Bewakoof e-commerce site by searching for "shirt" and clicking on the first search result

Starting URL: https://www.bewakoof.com/

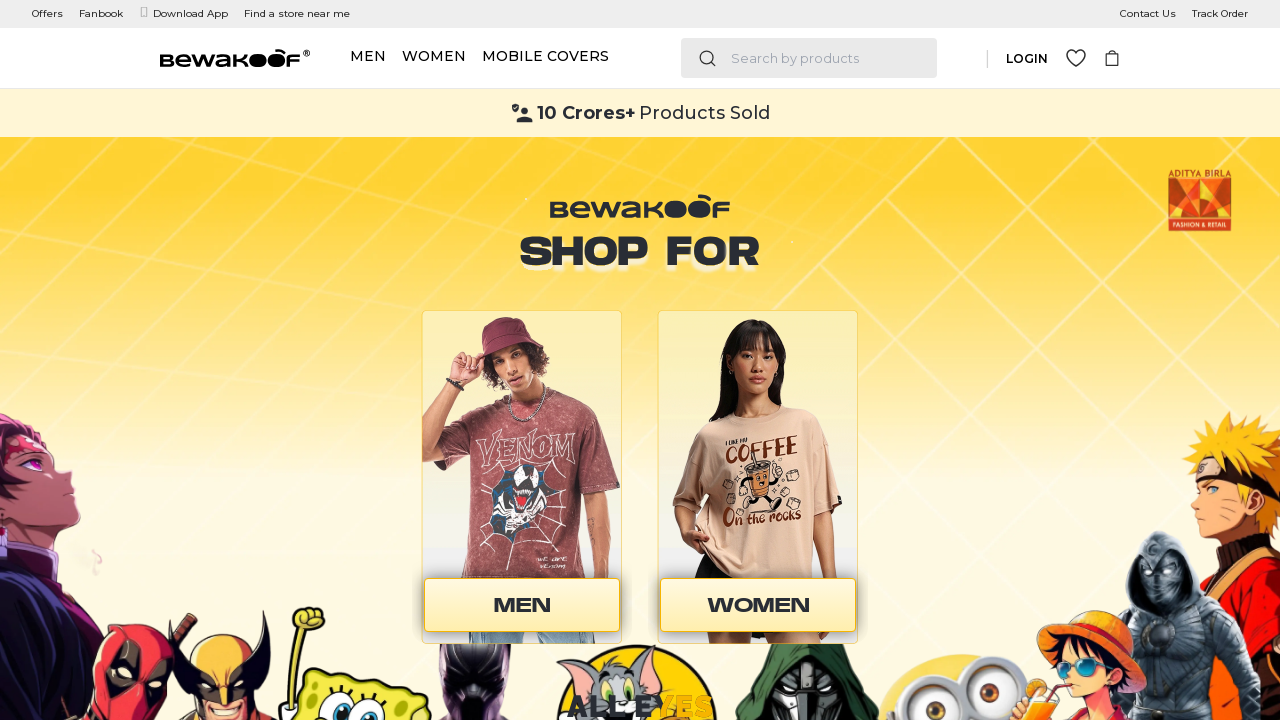

Filled search input with 'shirt' on input[type='search'], input[placeholder*='Search'], header input
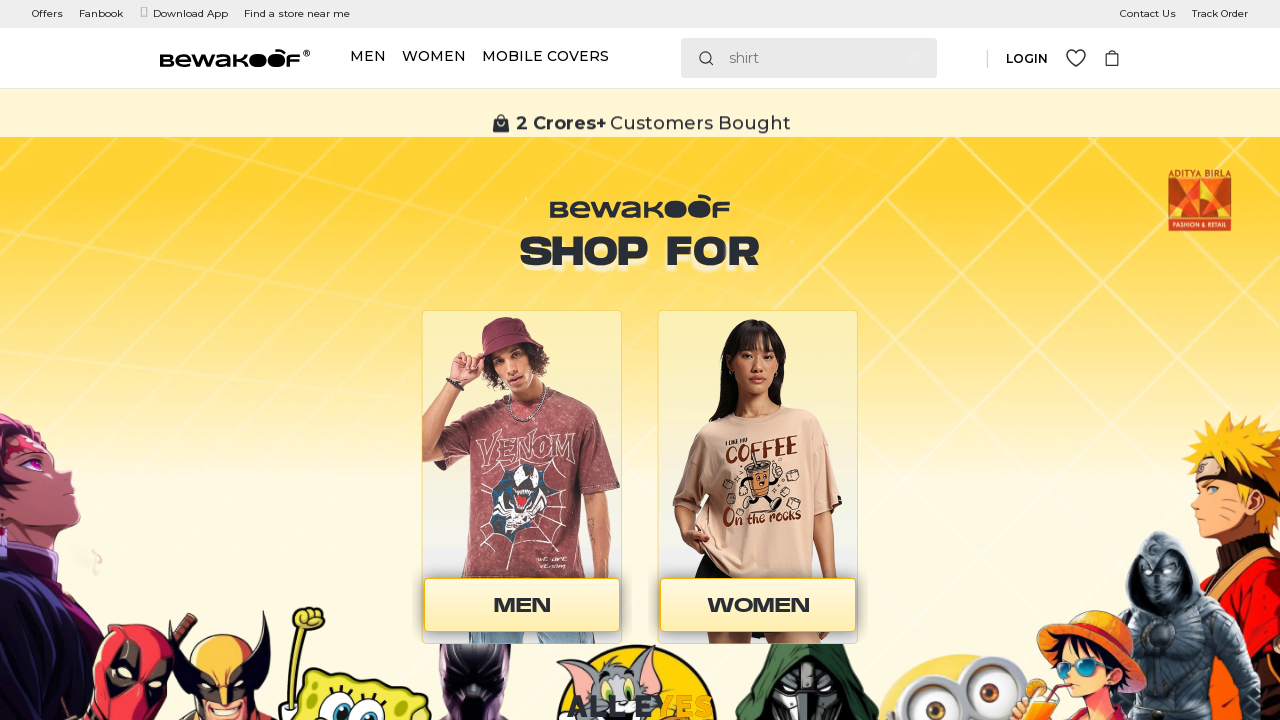

Pressed Enter to submit search
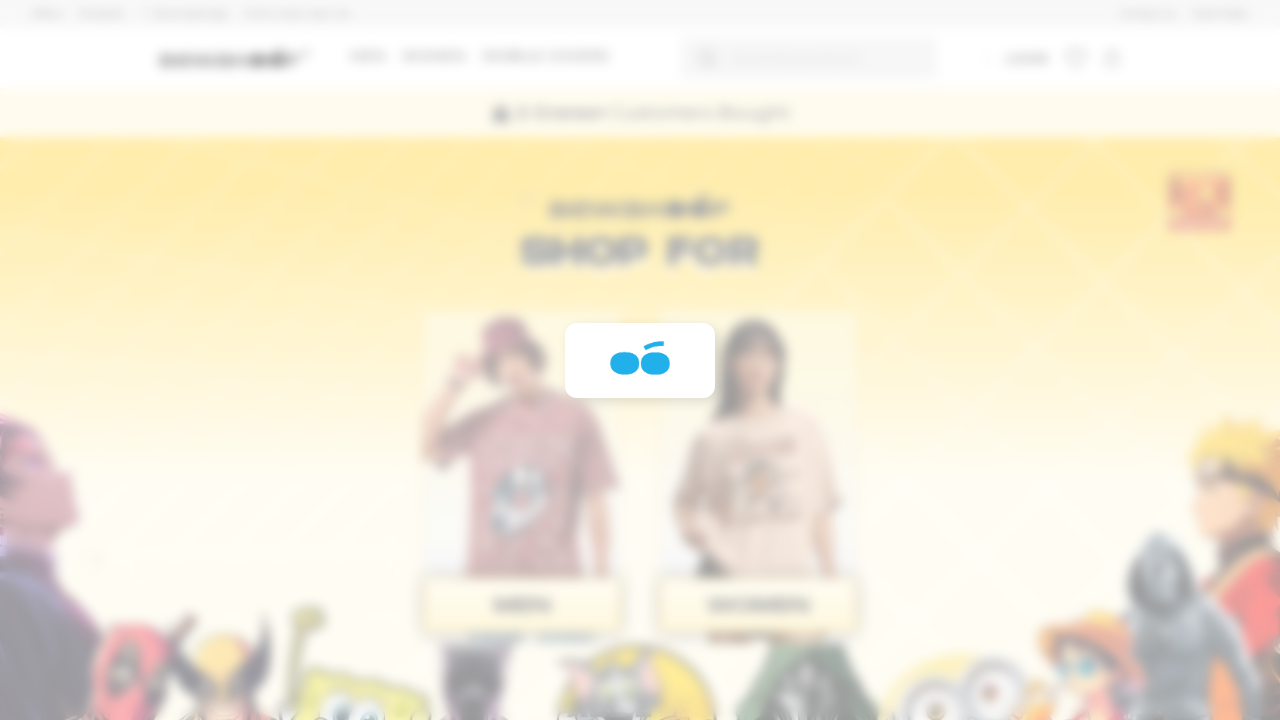

Search results loaded with product links
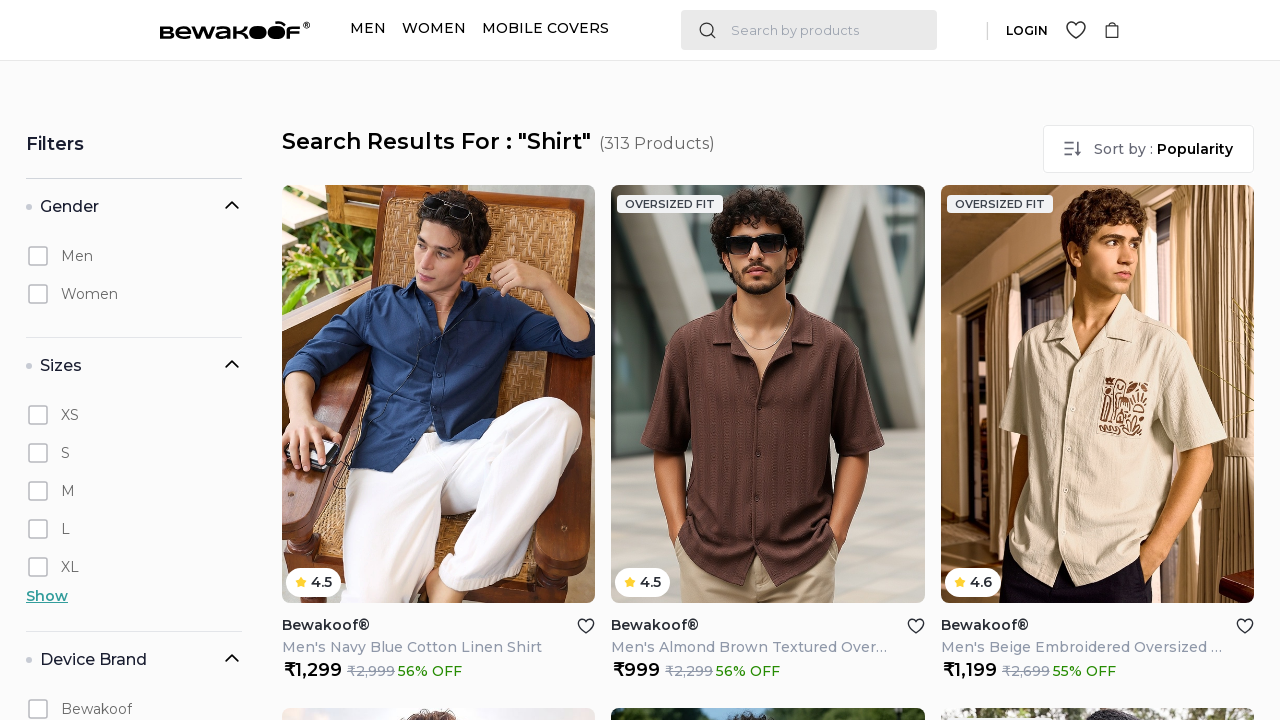

Clicked on the first product search result at (439, 394) on a[href*='/p/']:first-of-type
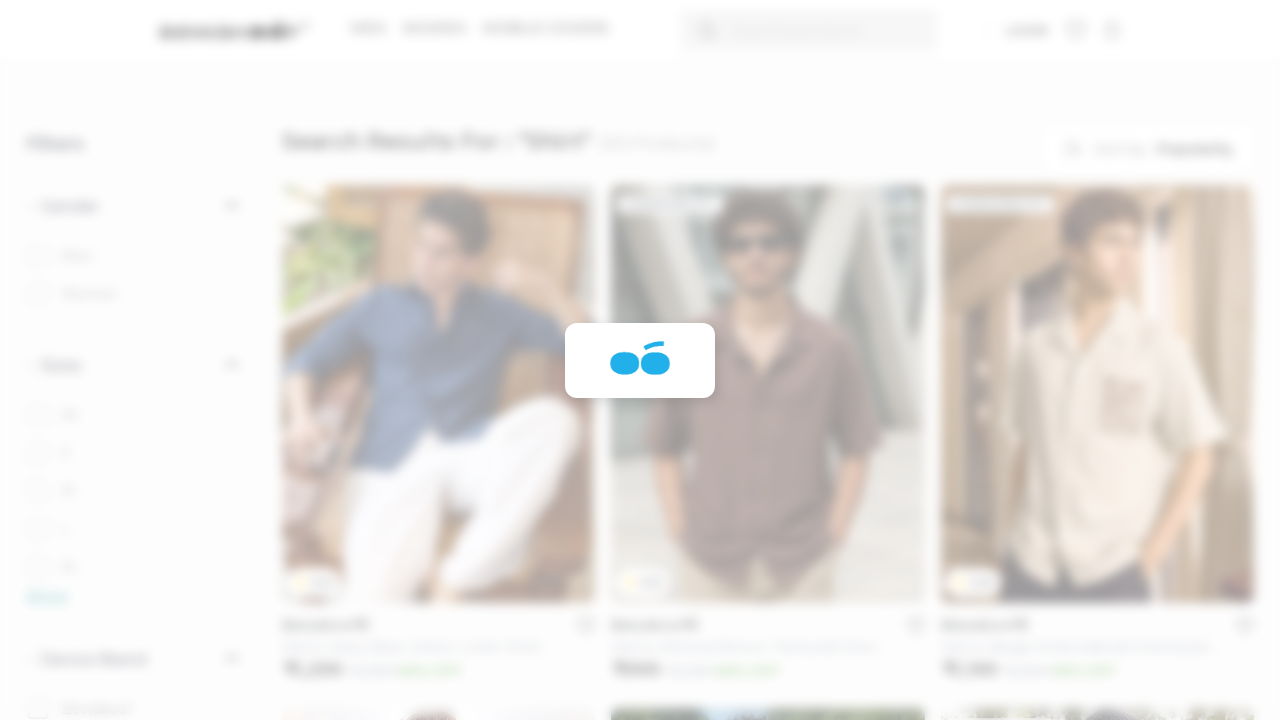

Product page loaded successfully
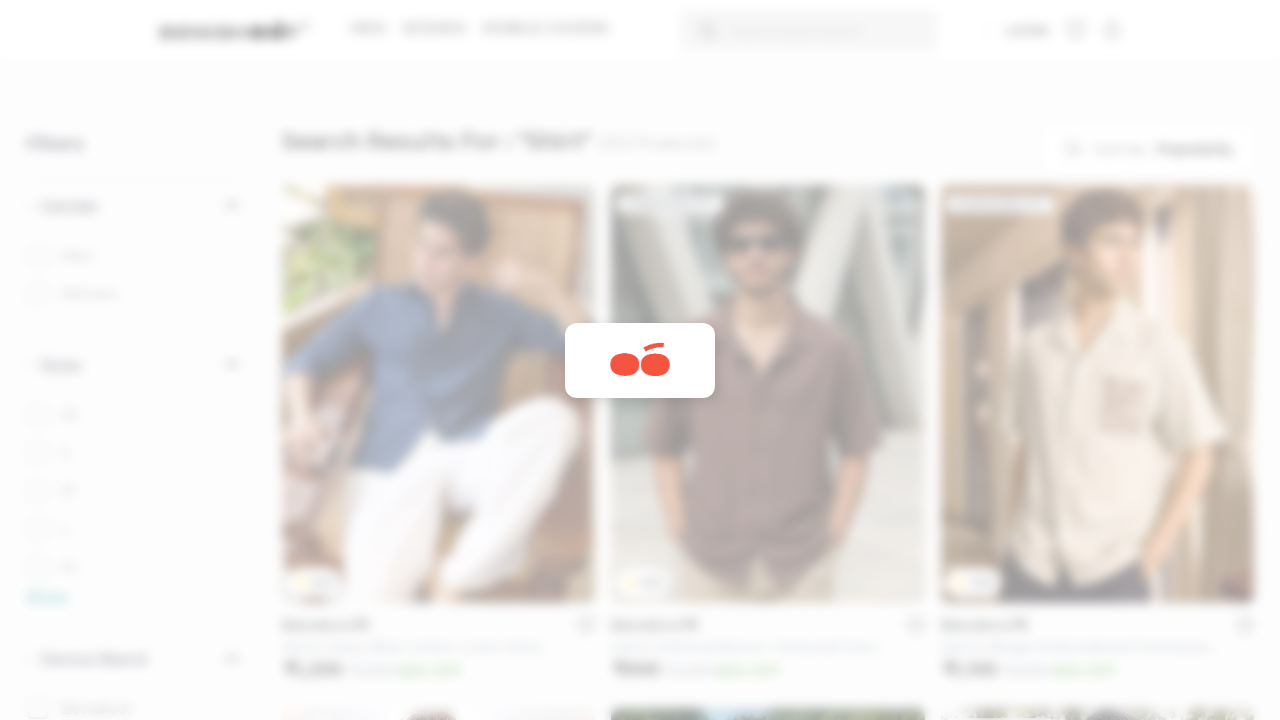

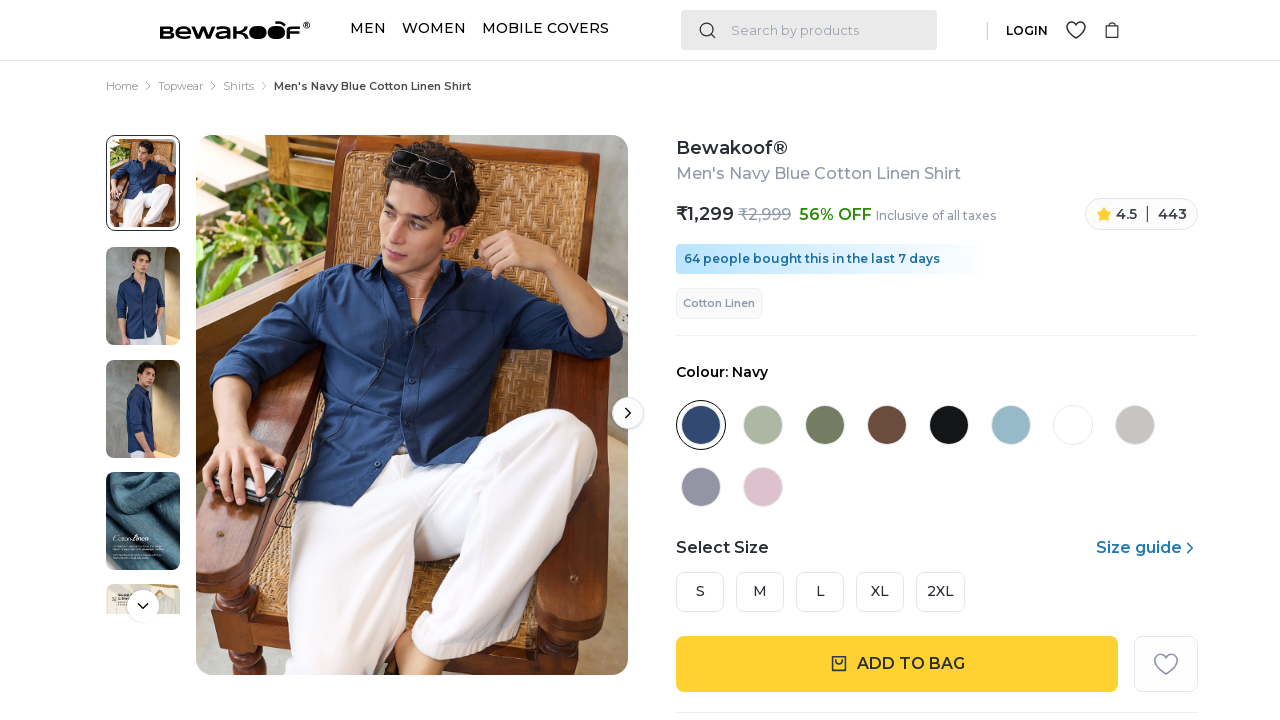